Tests jQuery Growl notification functionality by injecting jQuery and jQuery Growl libraries into the page, then displaying a growl notification message.

Starting URL: http://the-internet.herokuapp.com

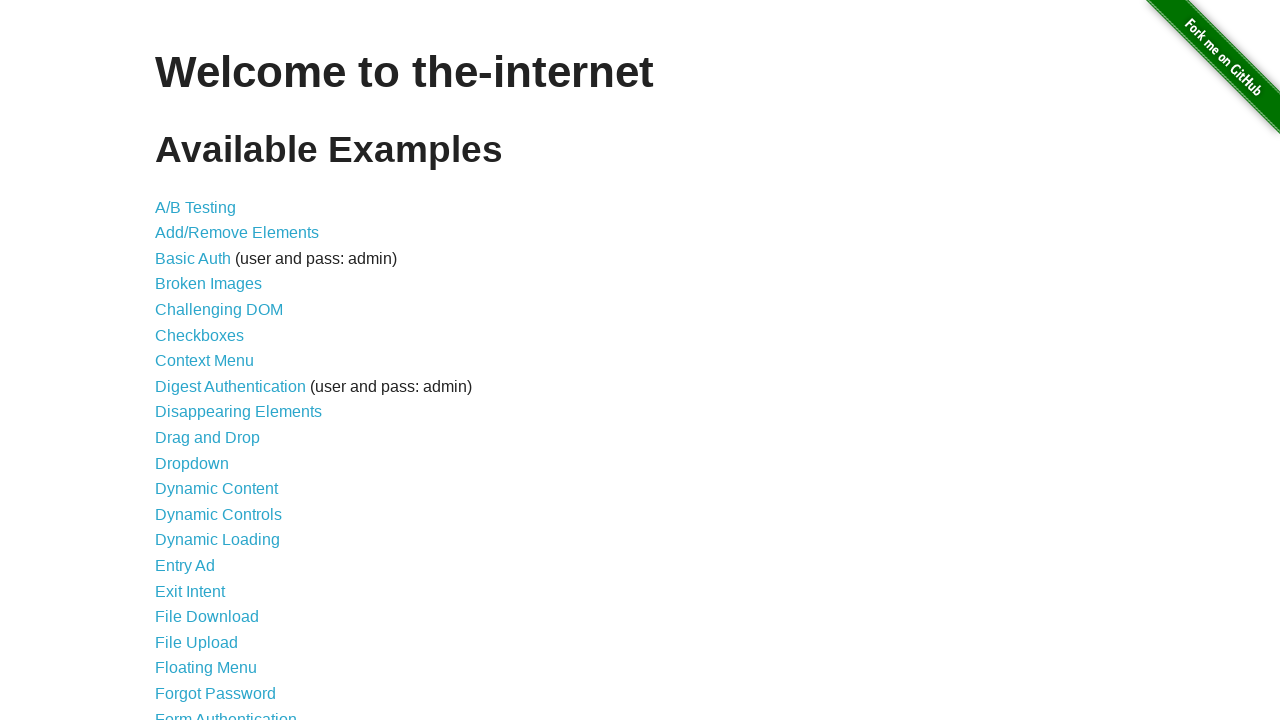

Injected jQuery library into the page
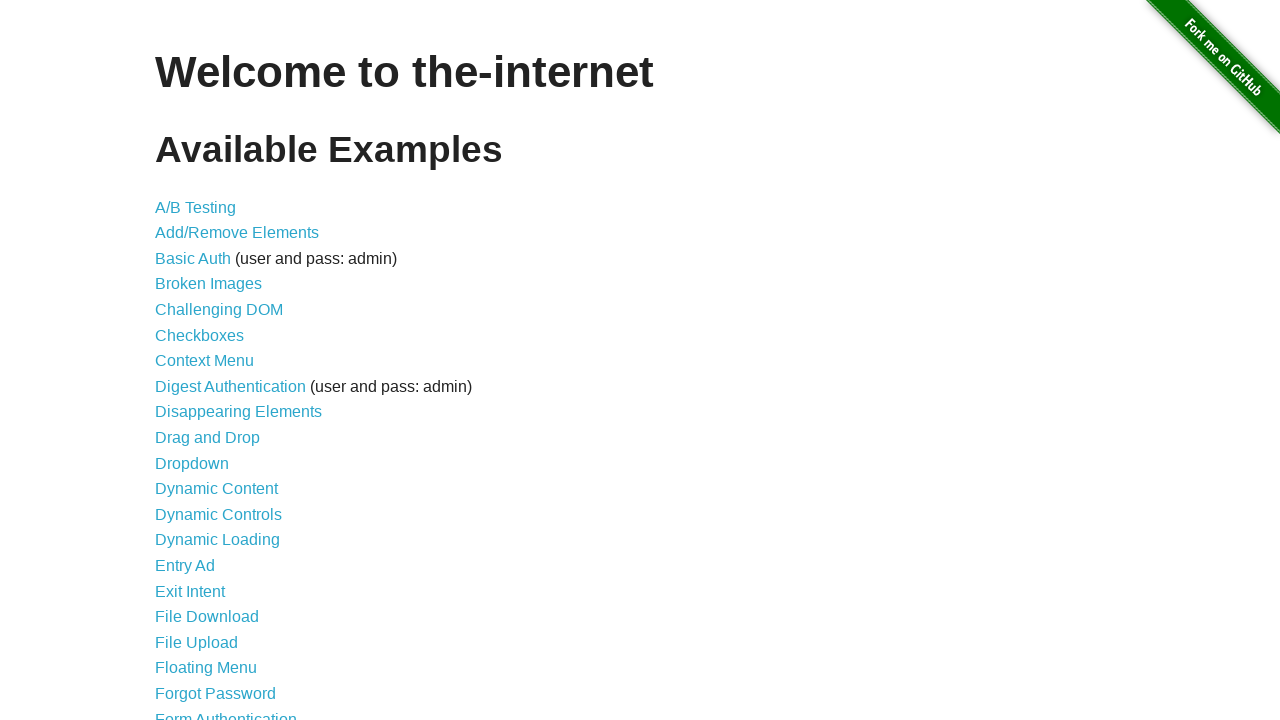

jQuery library loaded successfully
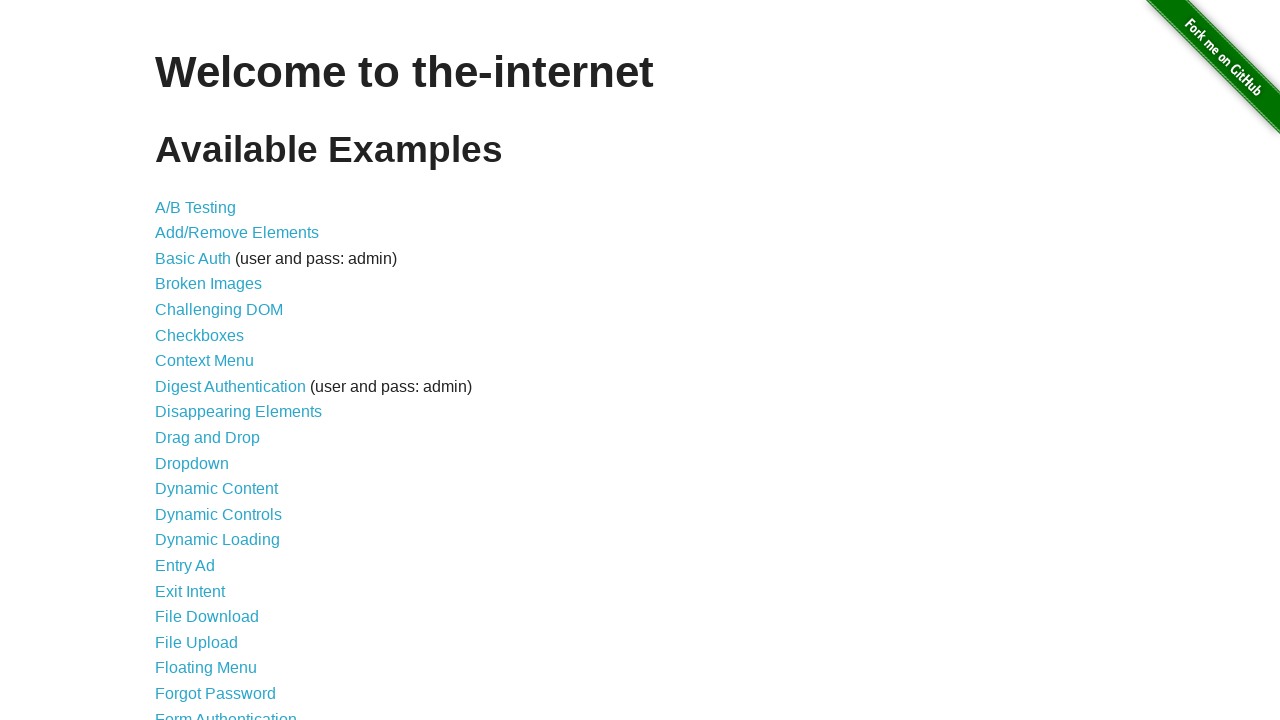

Loaded jQuery Growl script
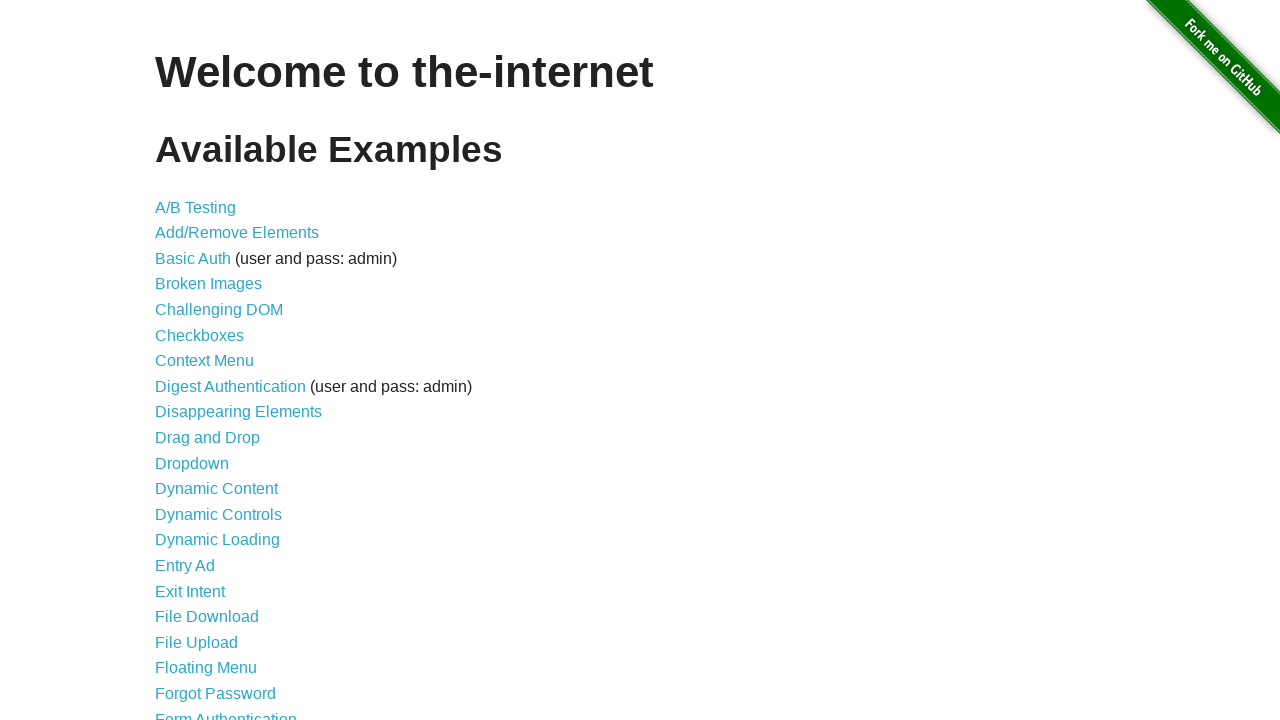

Added jQuery Growl CSS stylesheet to the page
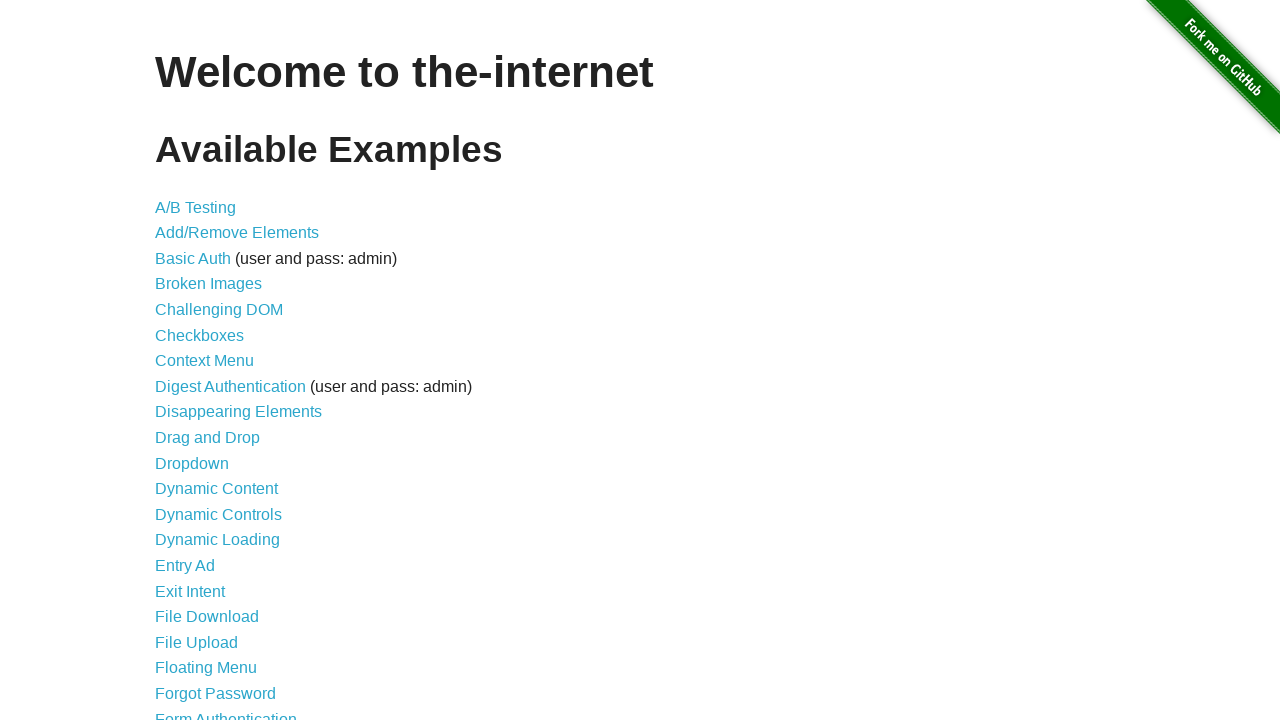

Waited for Growl library to initialize
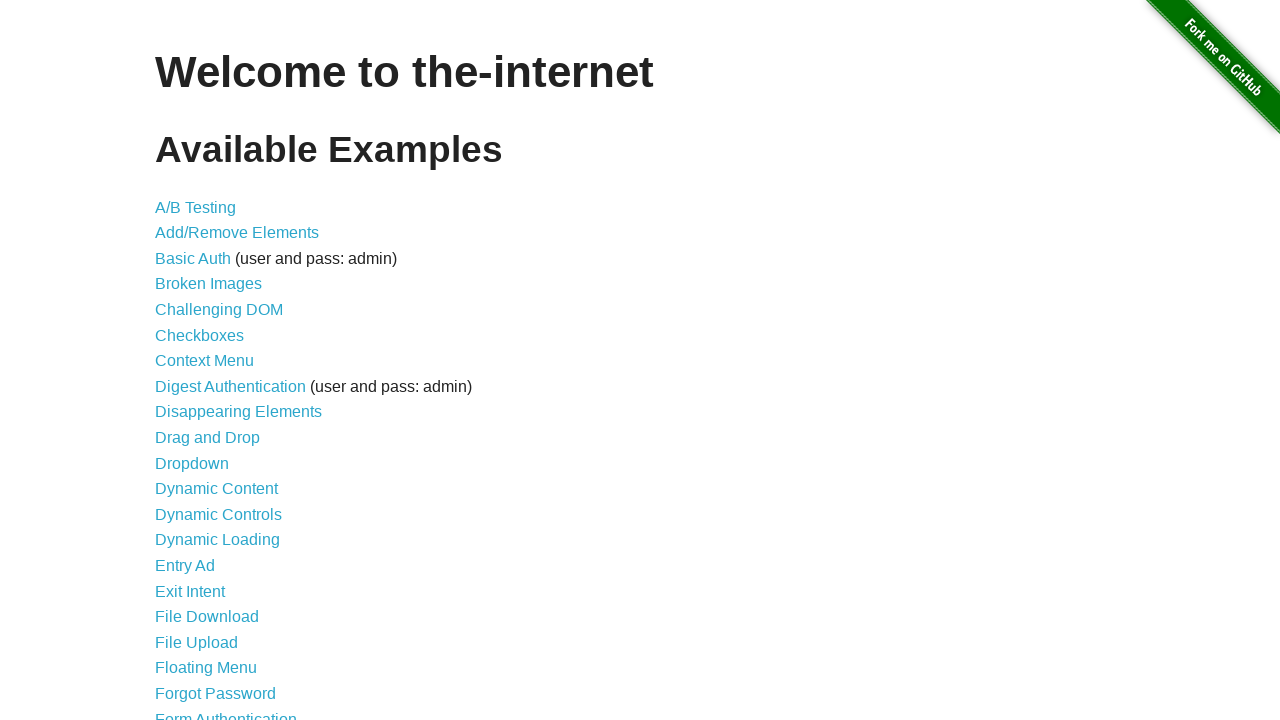

Displayed growl notification with title 'GET' and message '/'
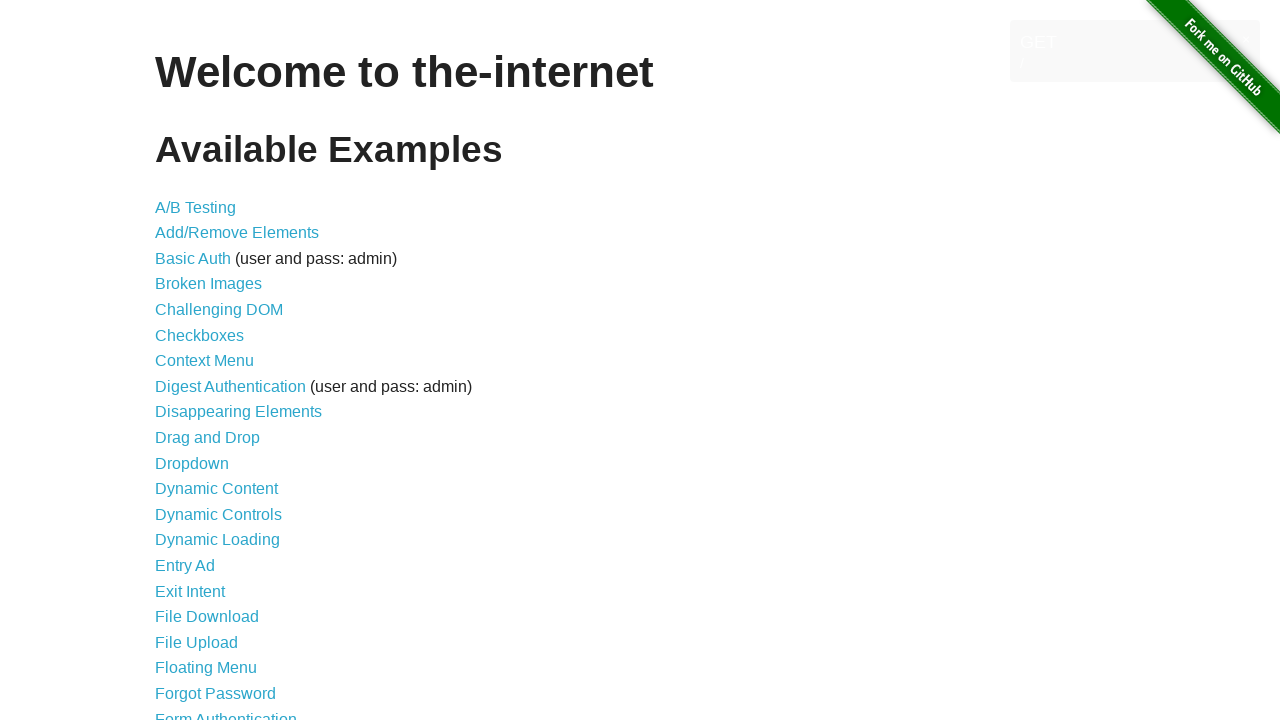

Waited for growl notification to display
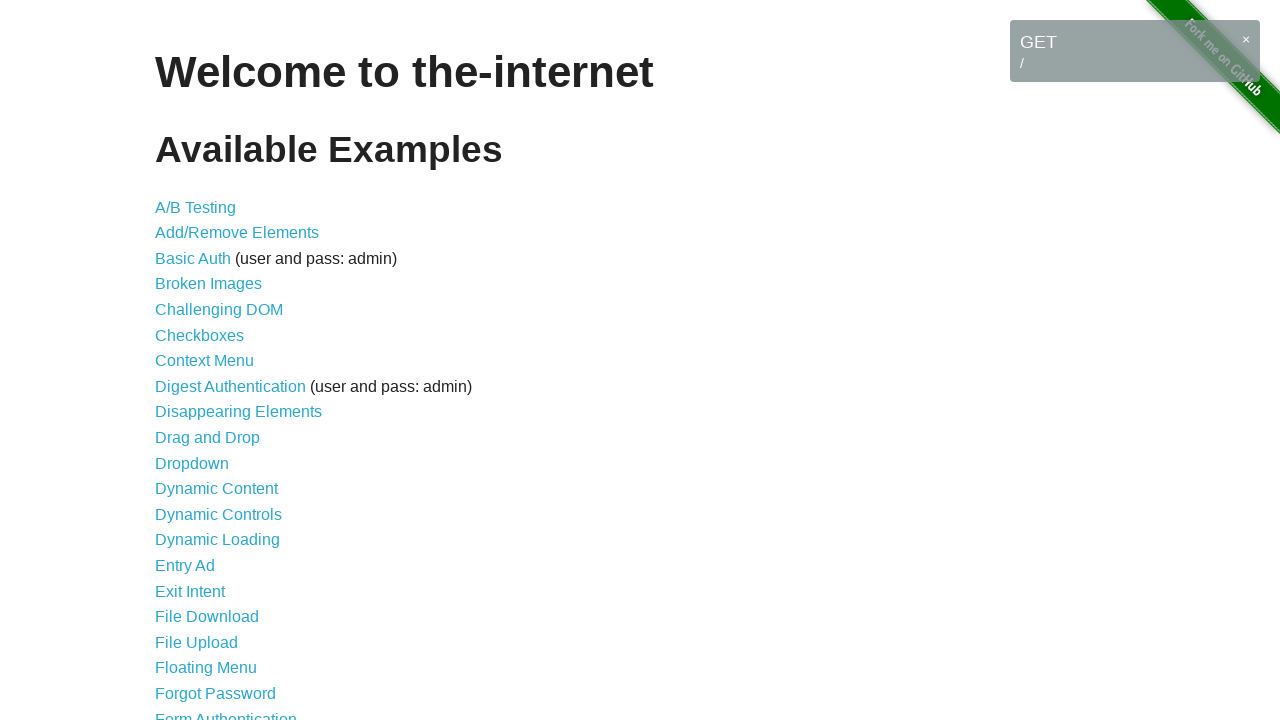

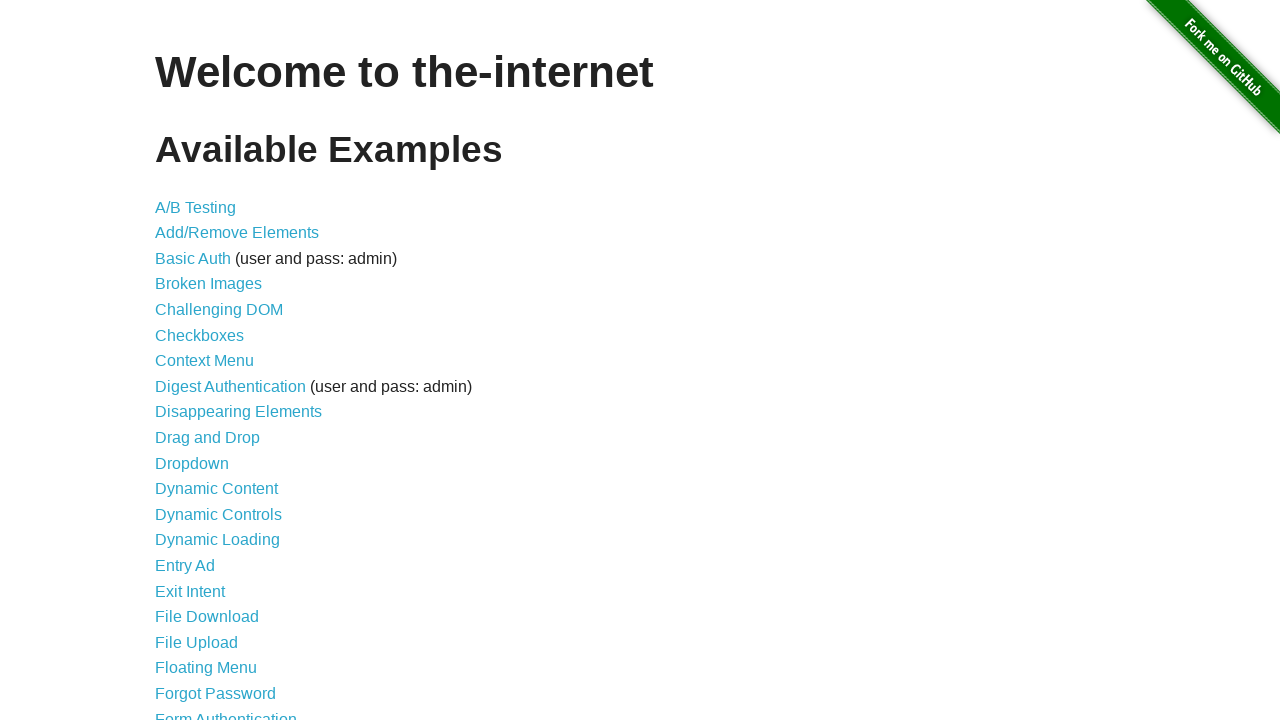